Tests radio button functionality by selecting "Yes" and "Impressive" radio buttons and verifying their selected status is displayed.

Starting URL: https://demoqa.com/radio-button

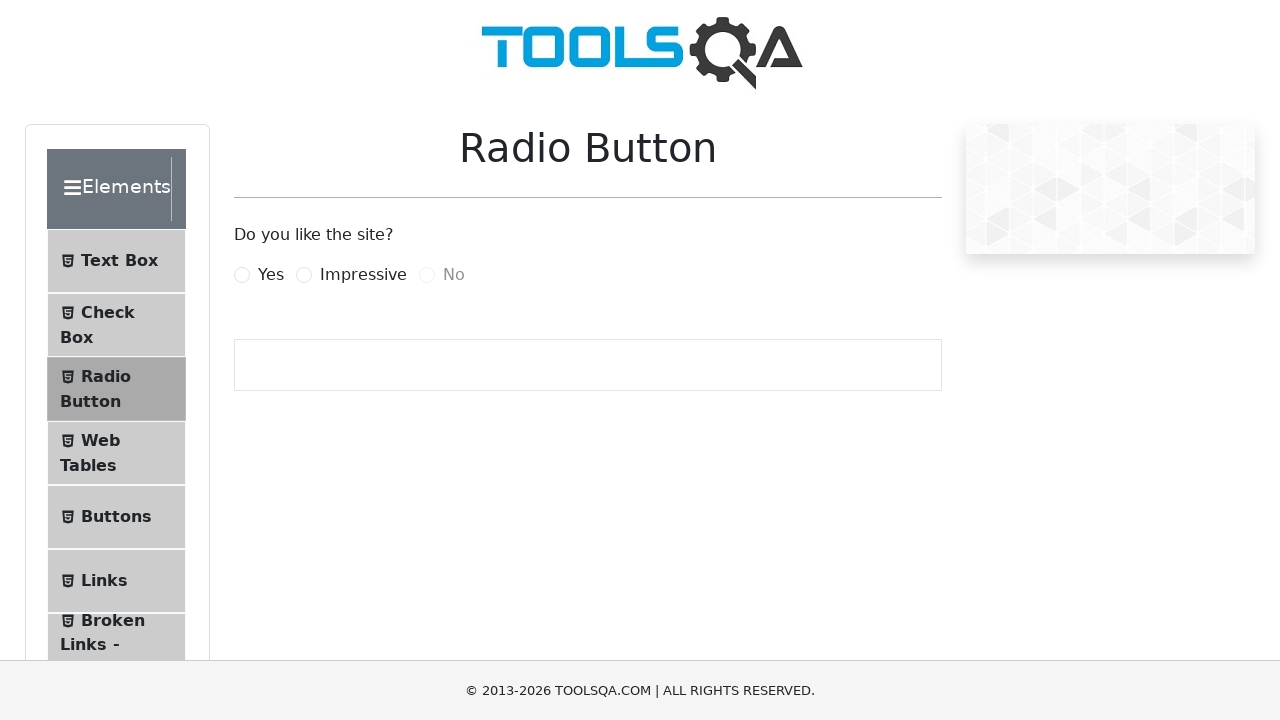

Selected 'Yes' radio button at (271, 275) on text=Yes >> visible=true
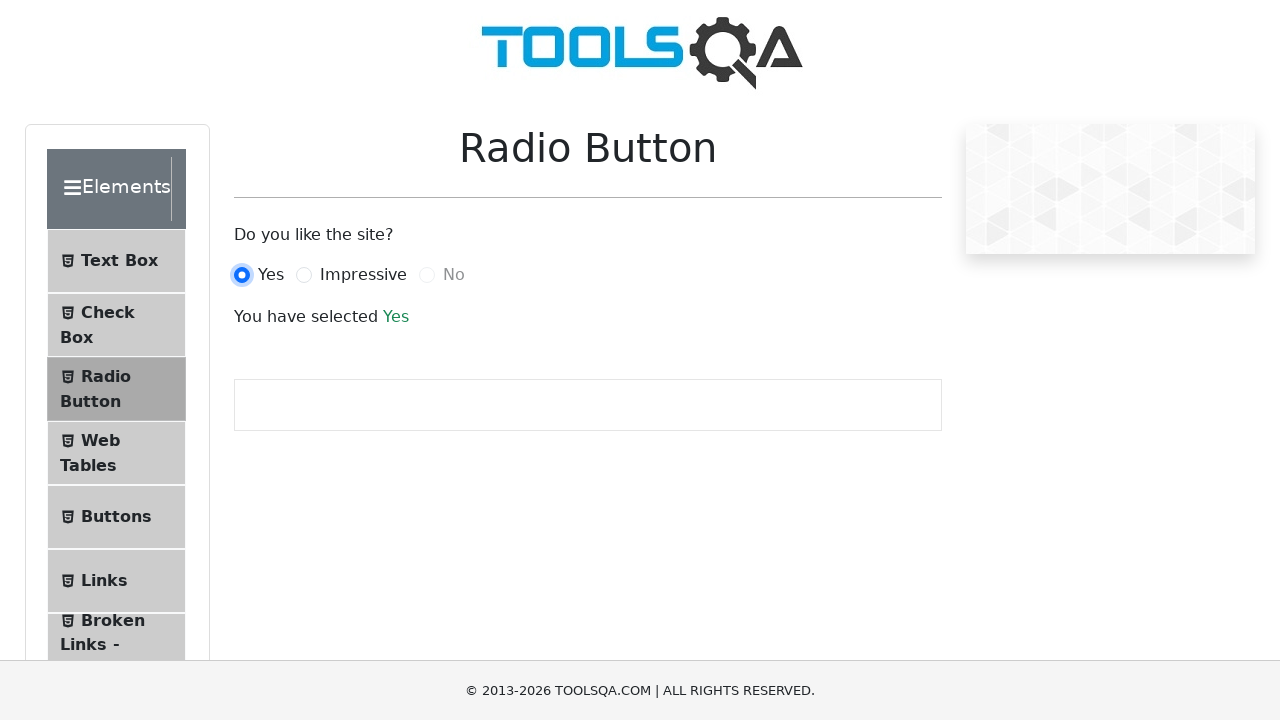

Verified 'Yes' selection is displayed
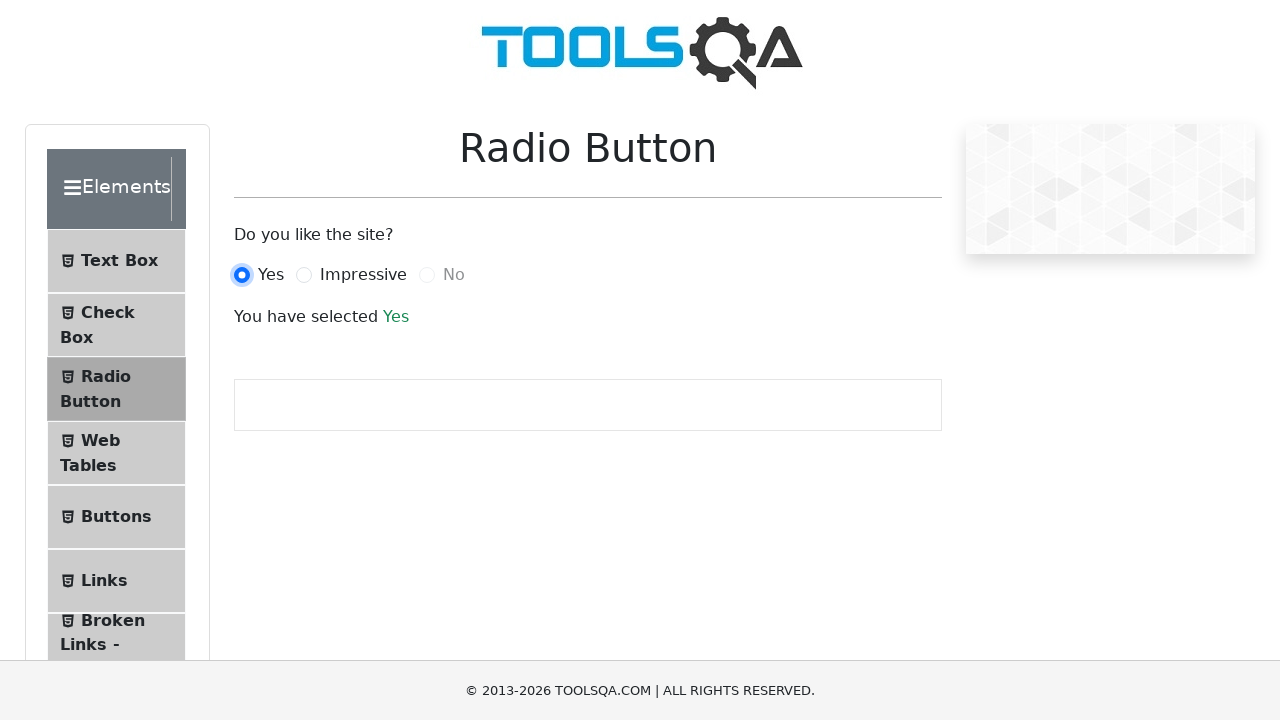

Selected 'Impressive' radio button at (363, 275) on text=Impressive >> visible=true
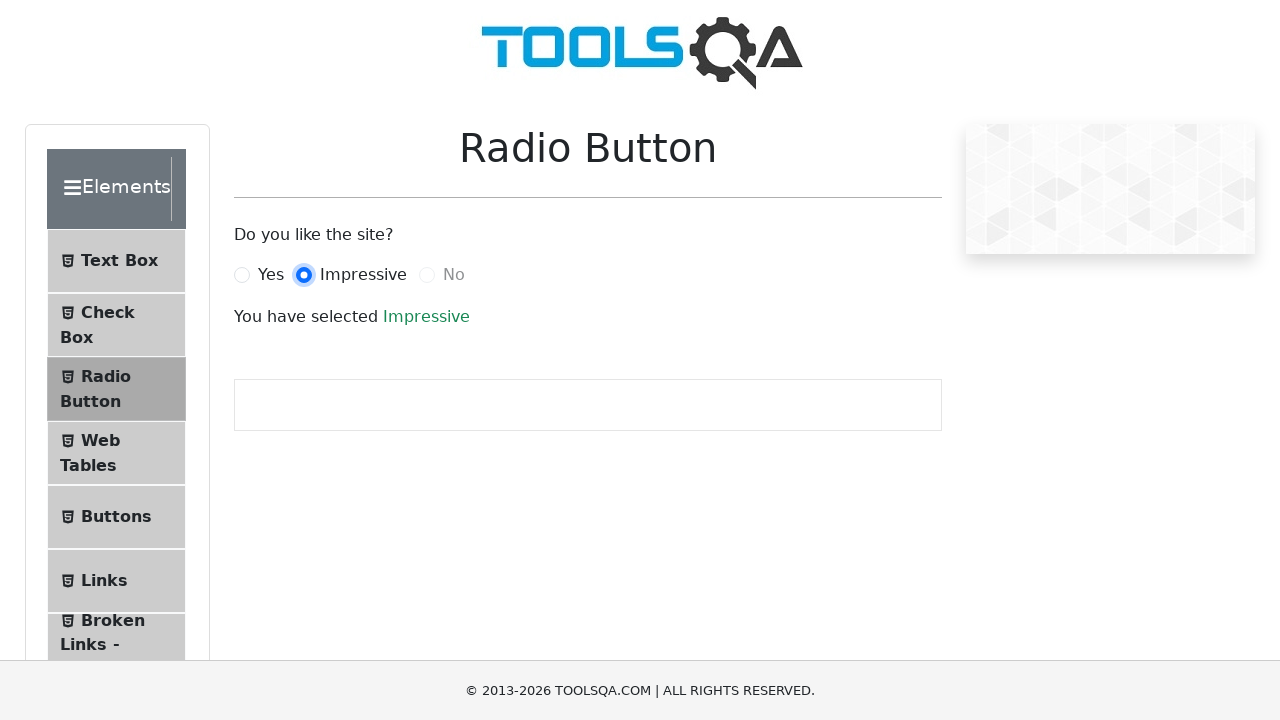

Verified 'Impressive' selection is displayed
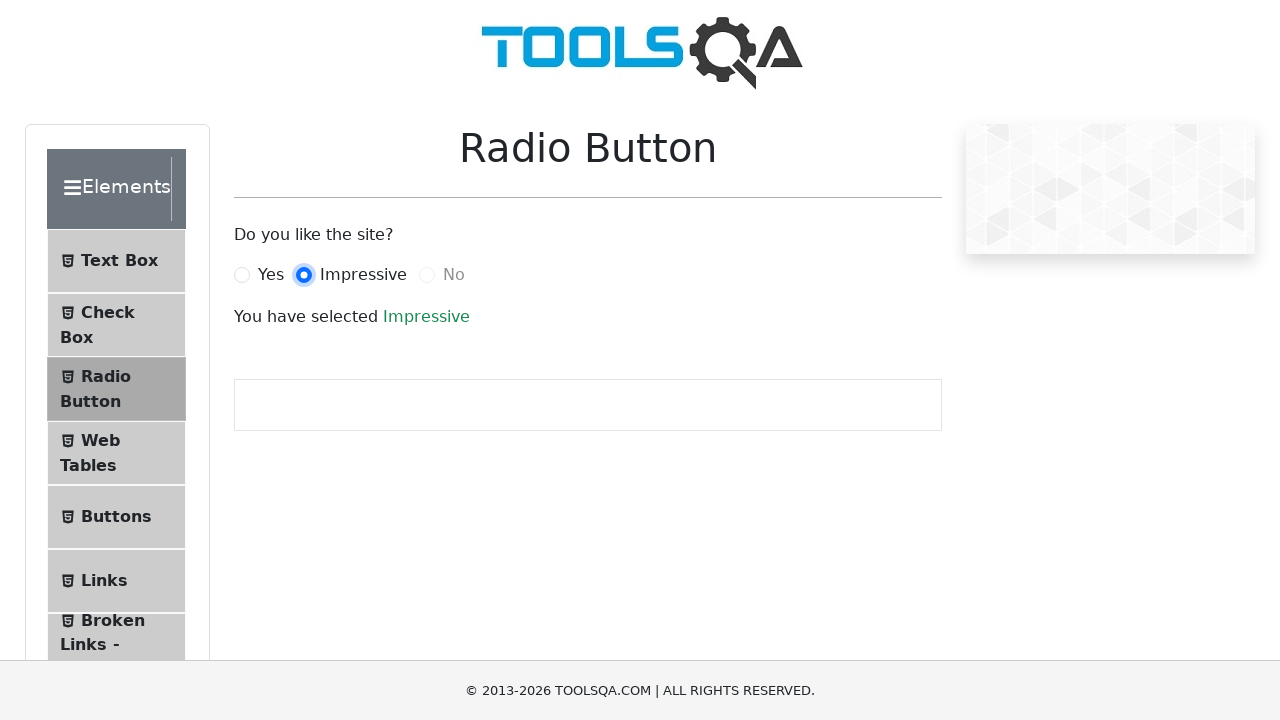

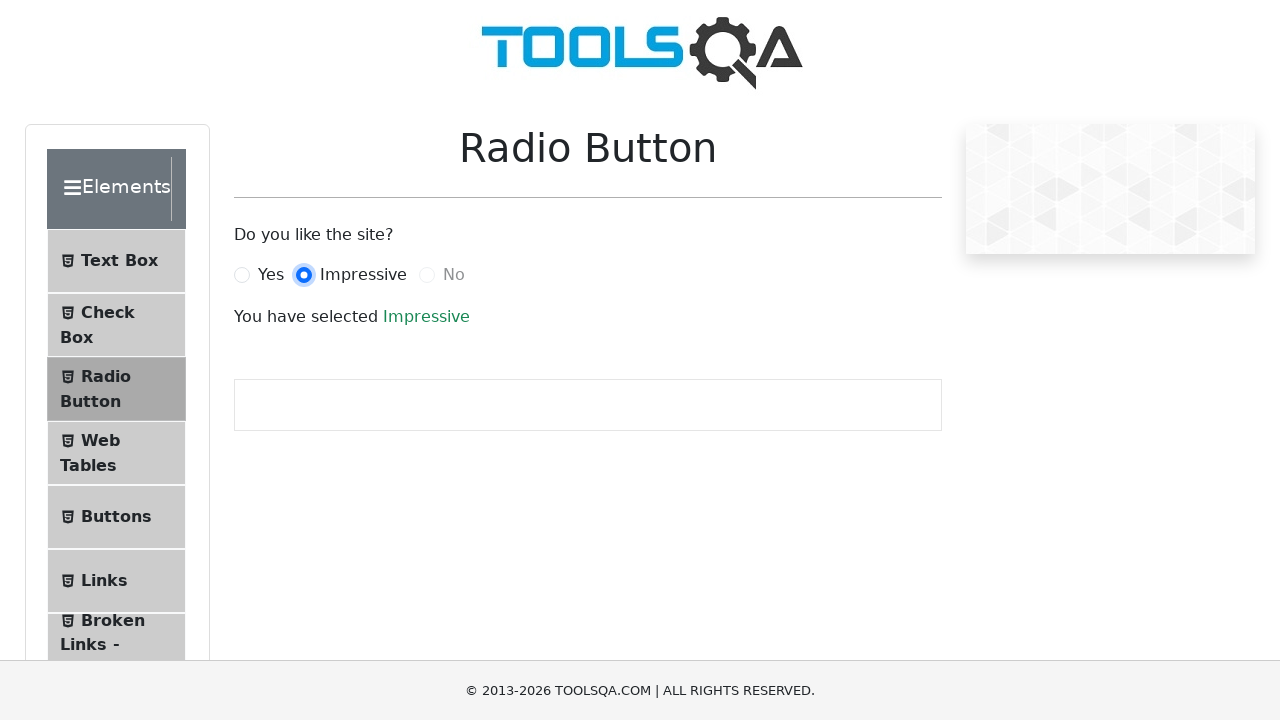